Tests appending text to an existing input field value and pressing keyboard Tab to move focus

Starting URL: https://letcode.in/edit

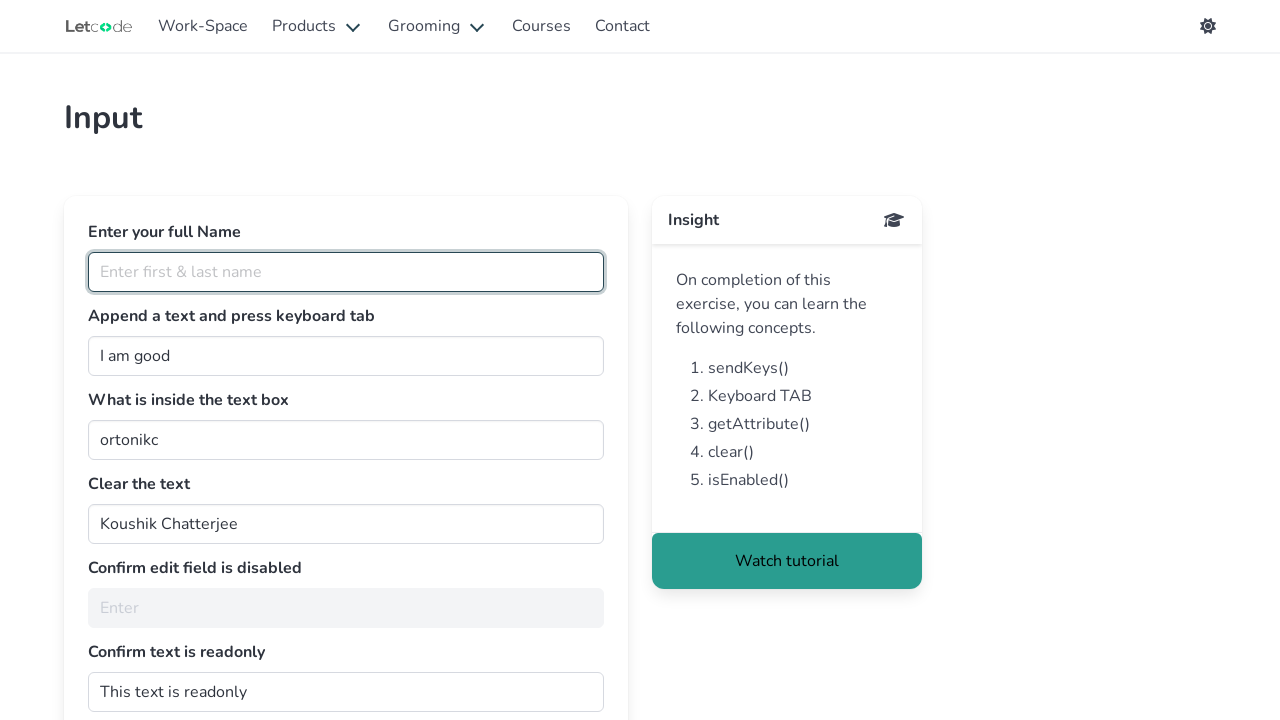

Clicked on the second textbox with 'Enter' placeholder at (346, 356) on internal:attr=[placeholder="Enter"i] >> nth=1
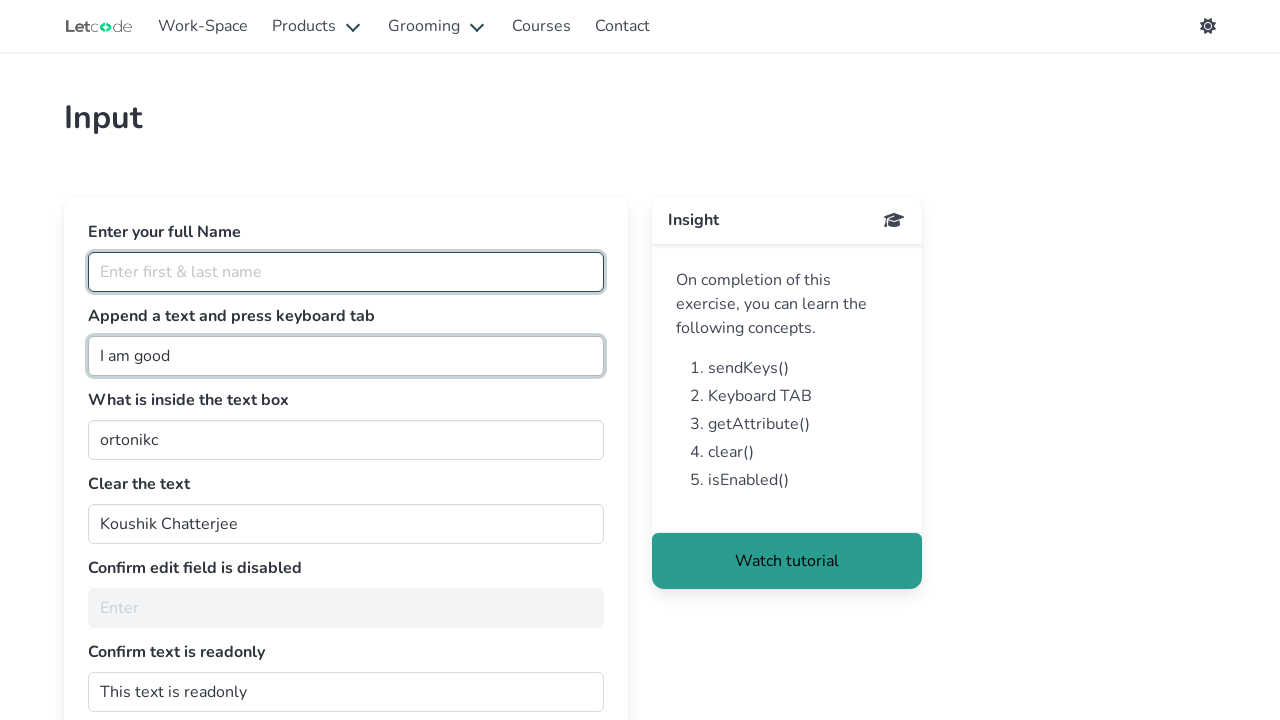

Pressed End key to move cursor to end of input
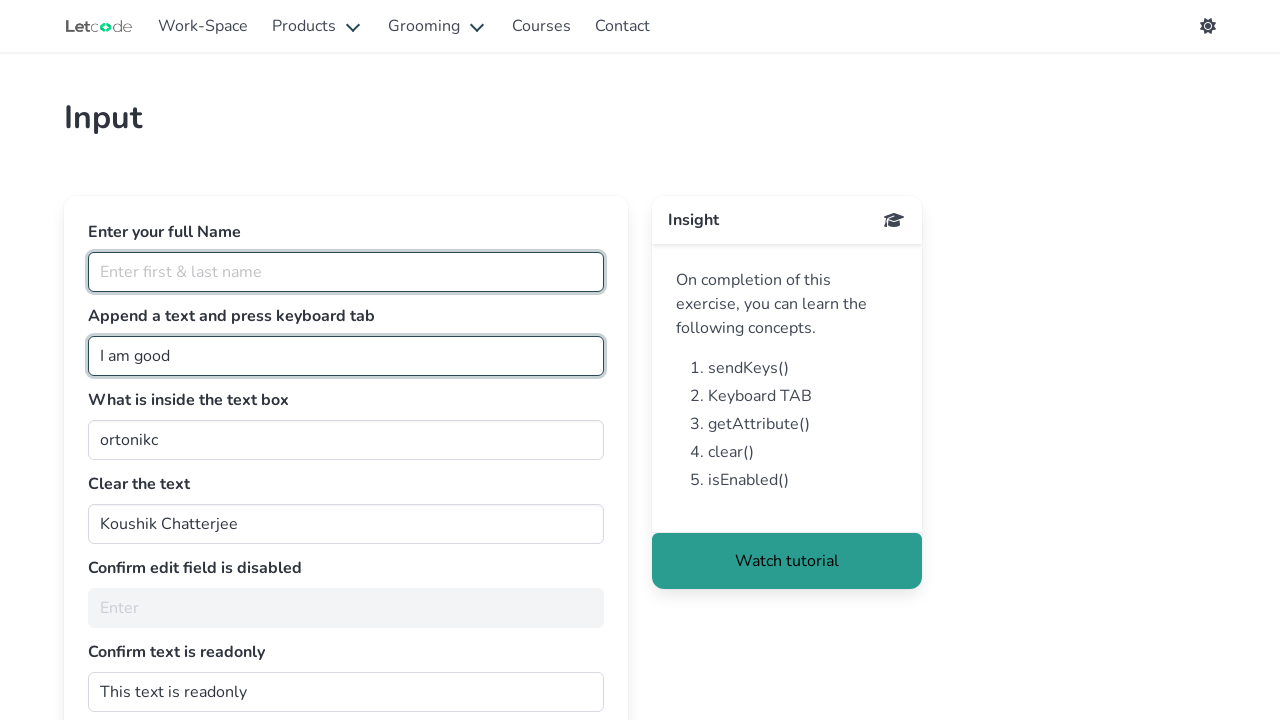

Typed ' i am at the end' to append text to input field
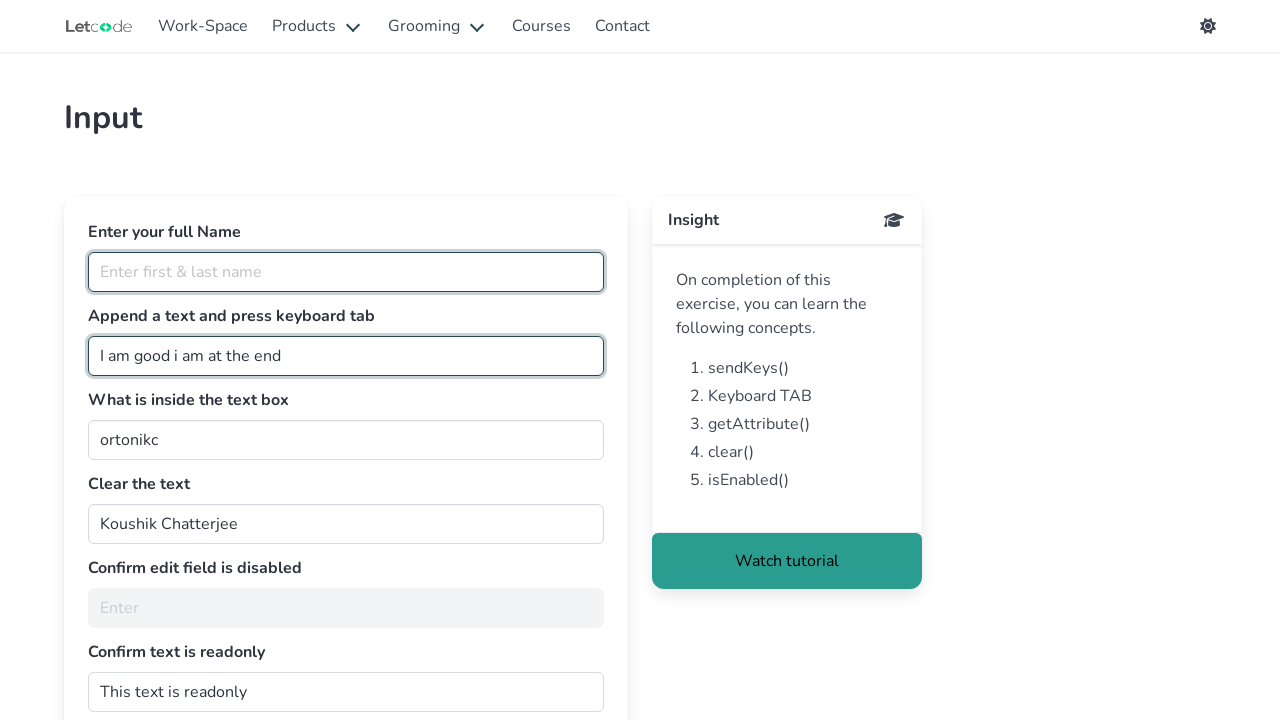

Pressed Tab key to move focus to next element
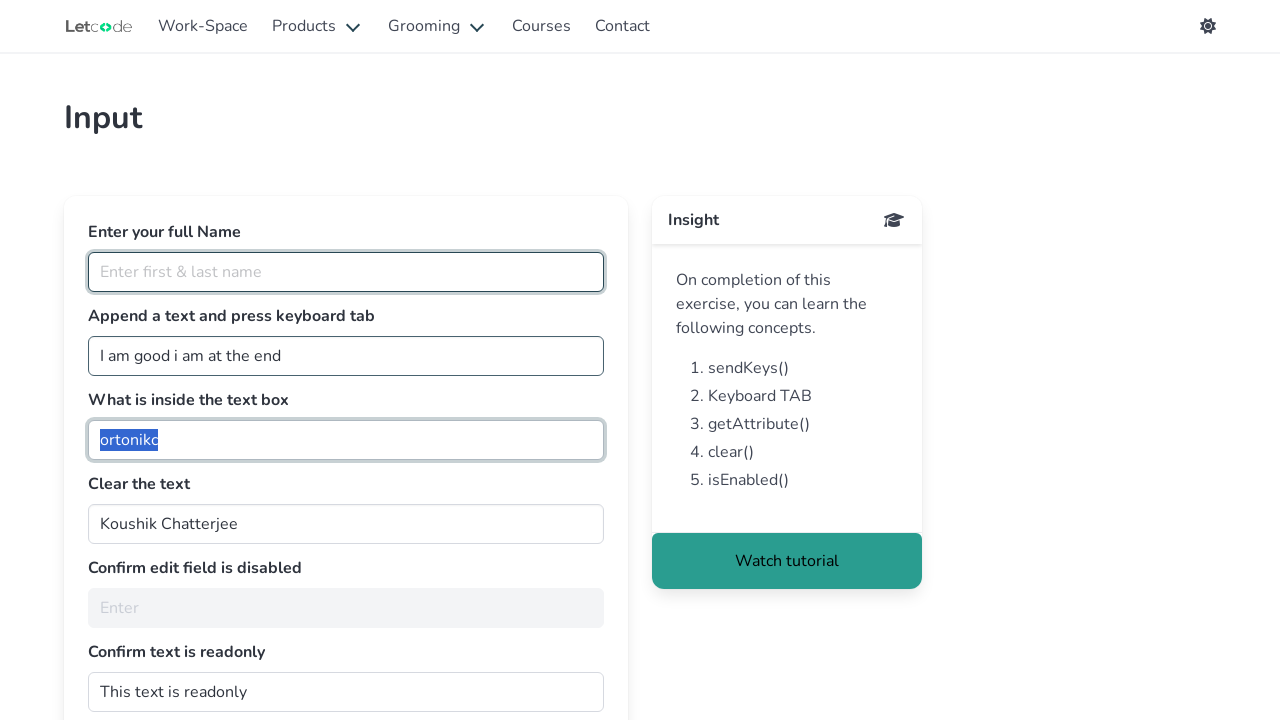

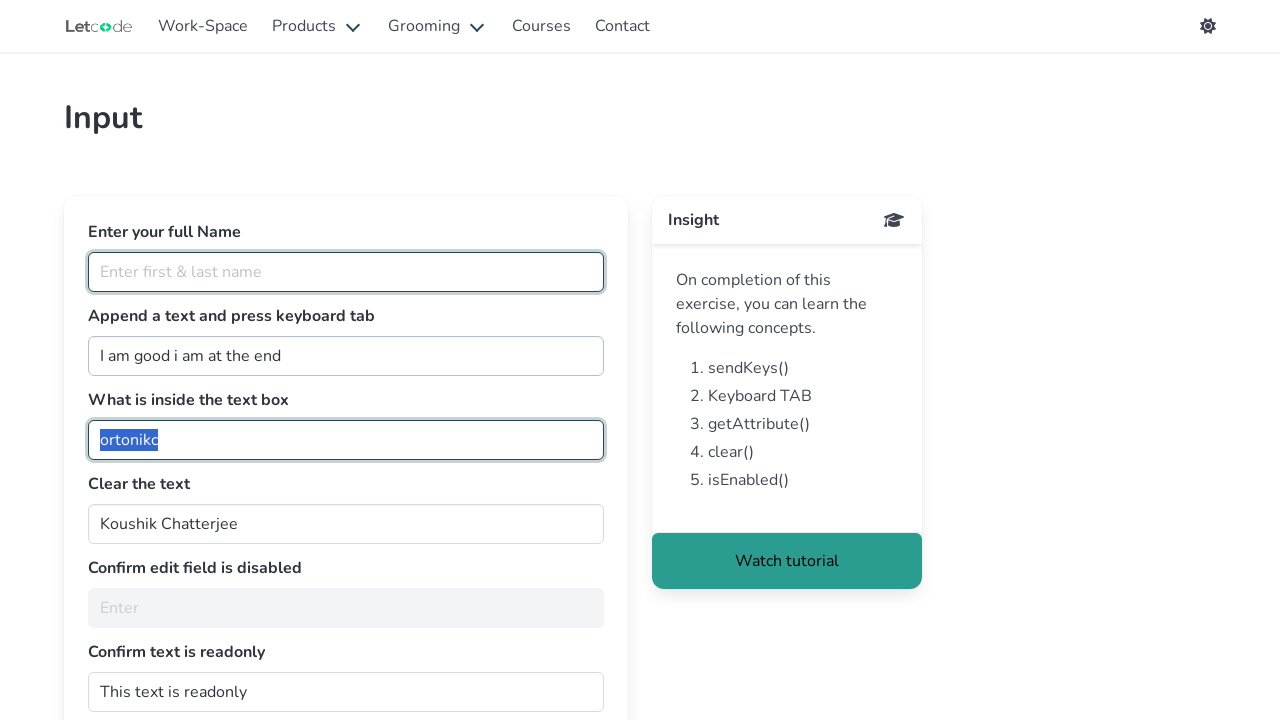